Tests addition of two zeros (0 + 0) on a calculator

Starting URL: https://testpages.eviltester.com/styled/apps/calculator.html

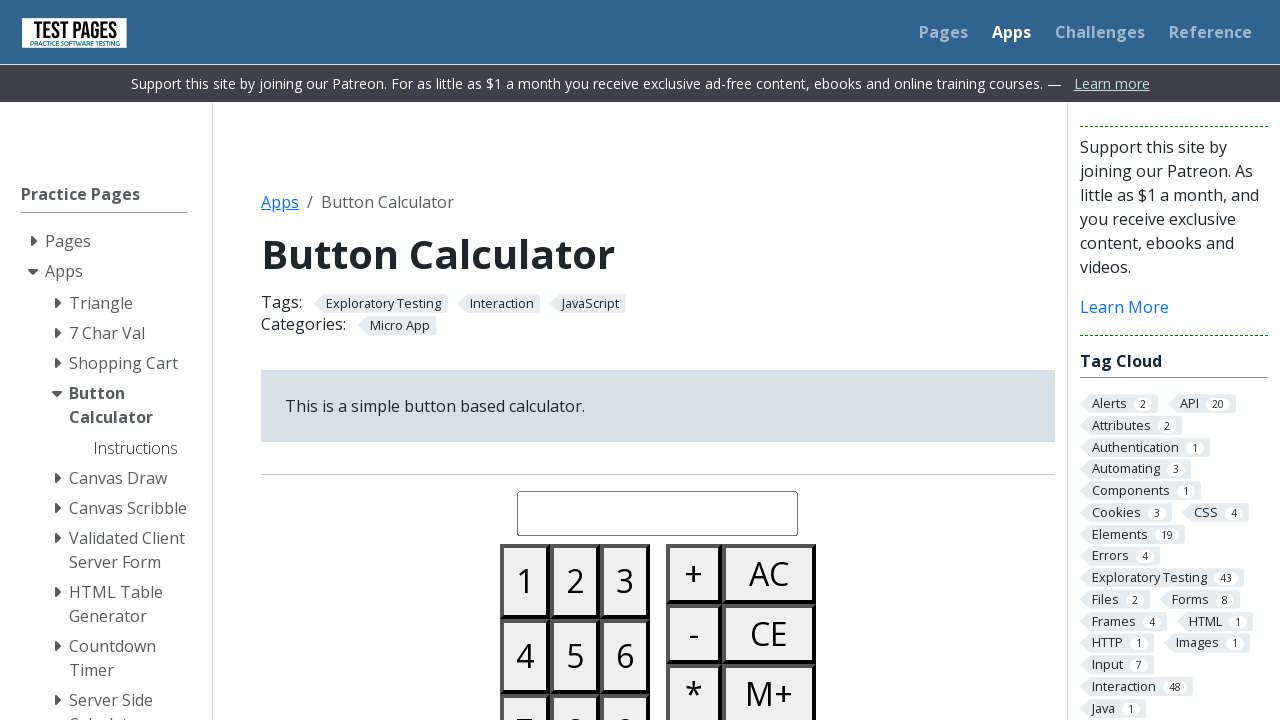

Navigated to calculator application
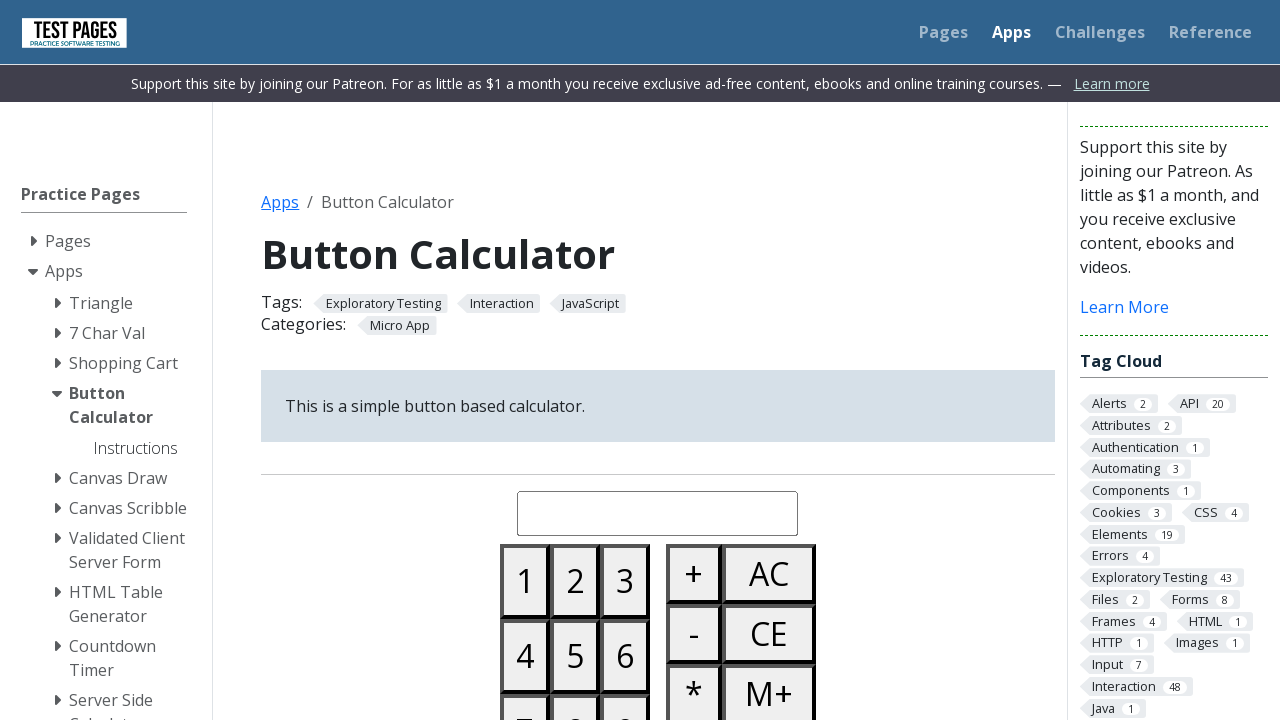

Clicked first 0 button at (525, 360) on #button00
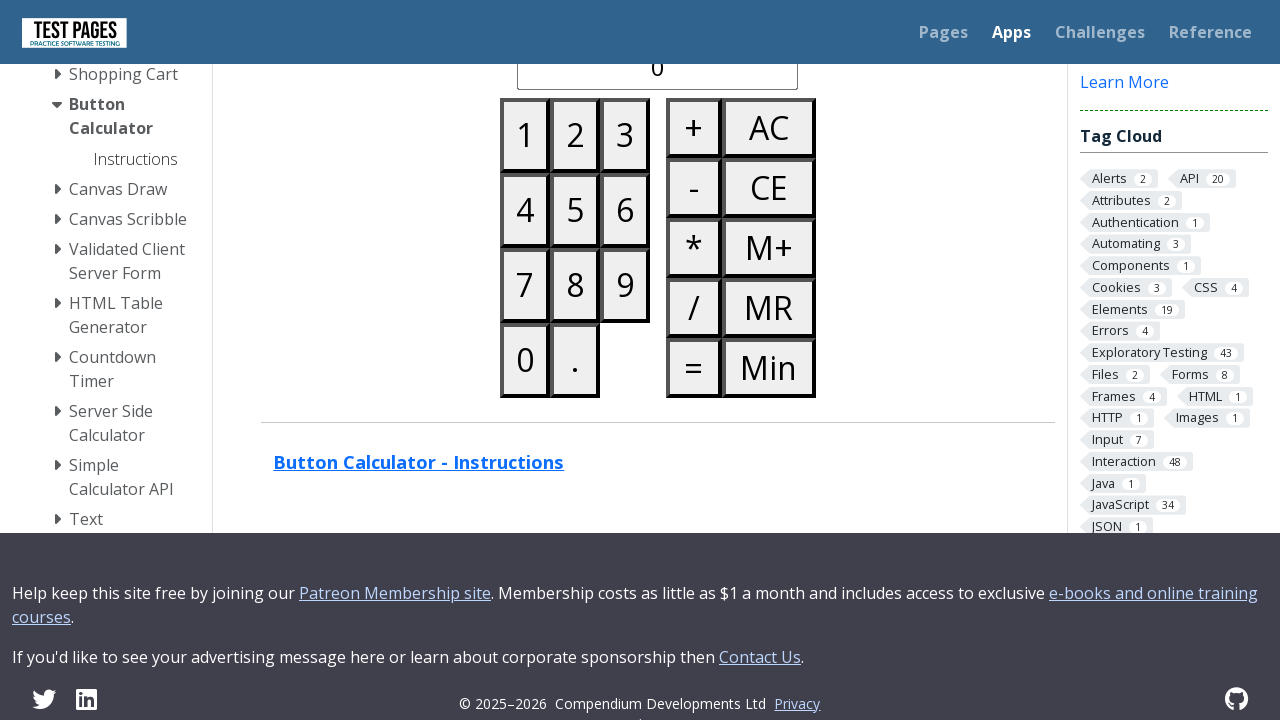

Clicked plus button at (694, 128) on #buttonplus
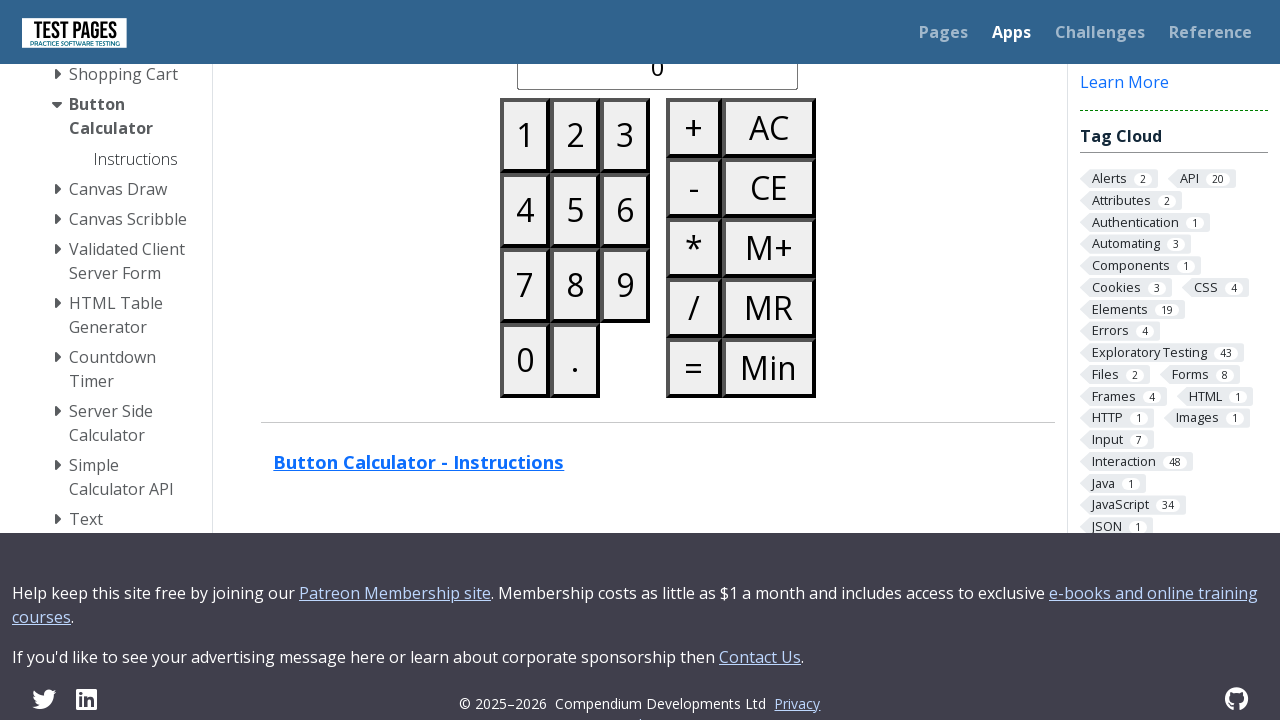

Clicked second 0 button at (525, 360) on #button00
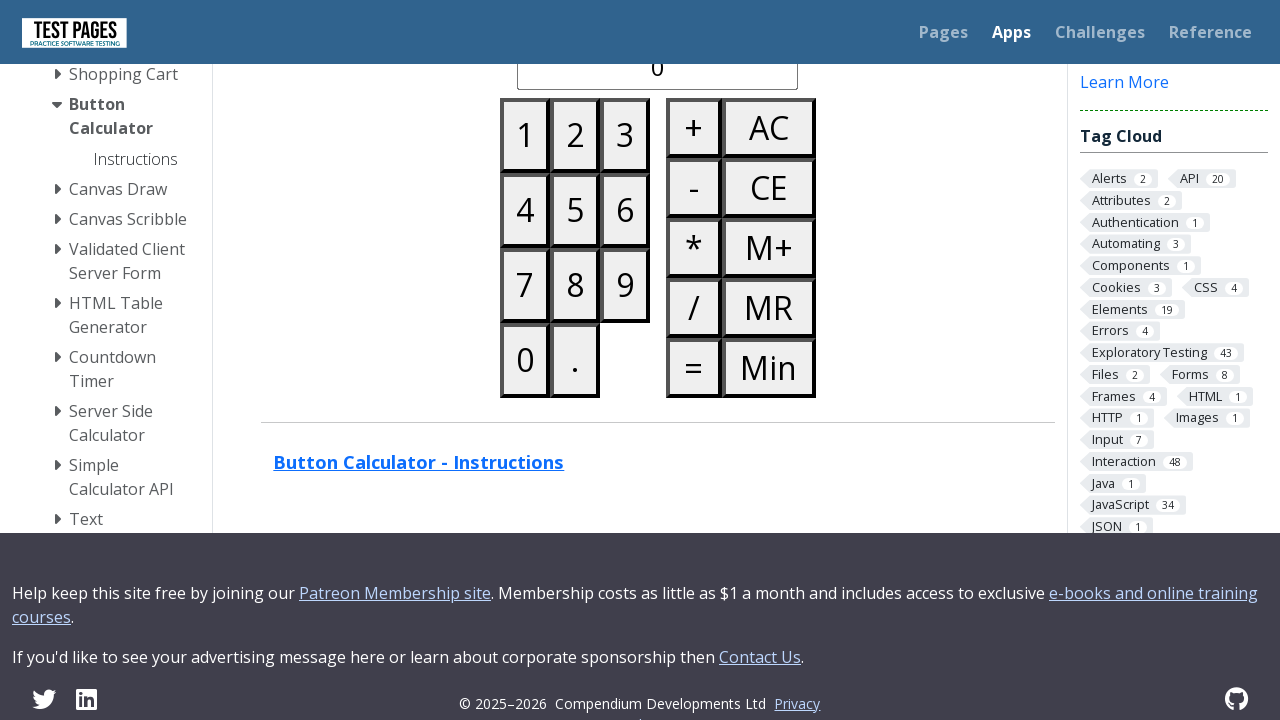

Clicked equals button at (694, 368) on #buttonequals
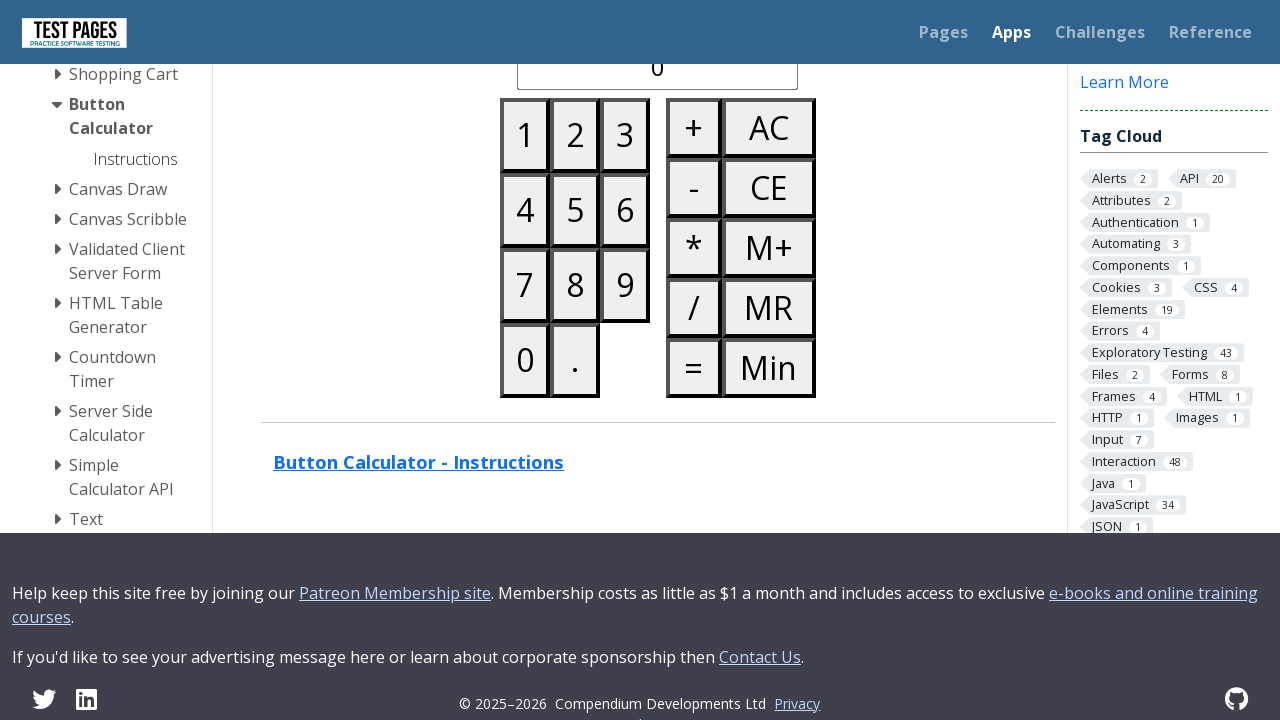

Retrieved result from display
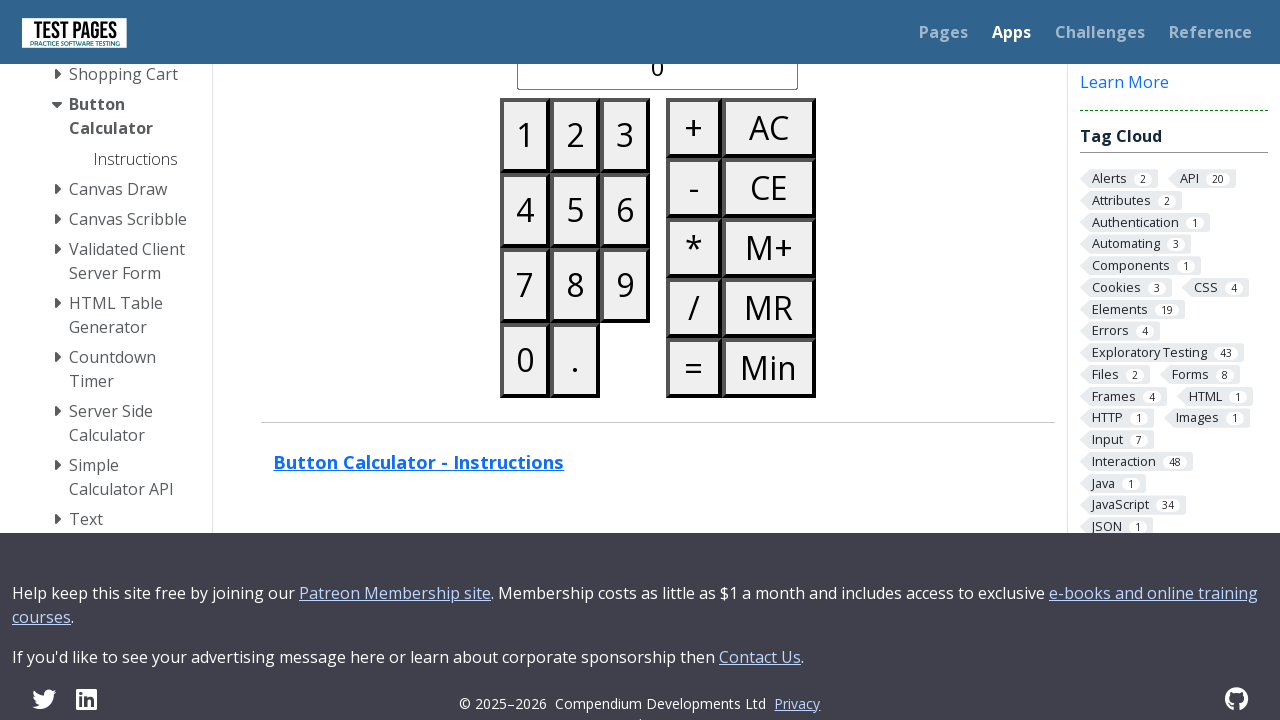

Verified that 0 + 0 = 0
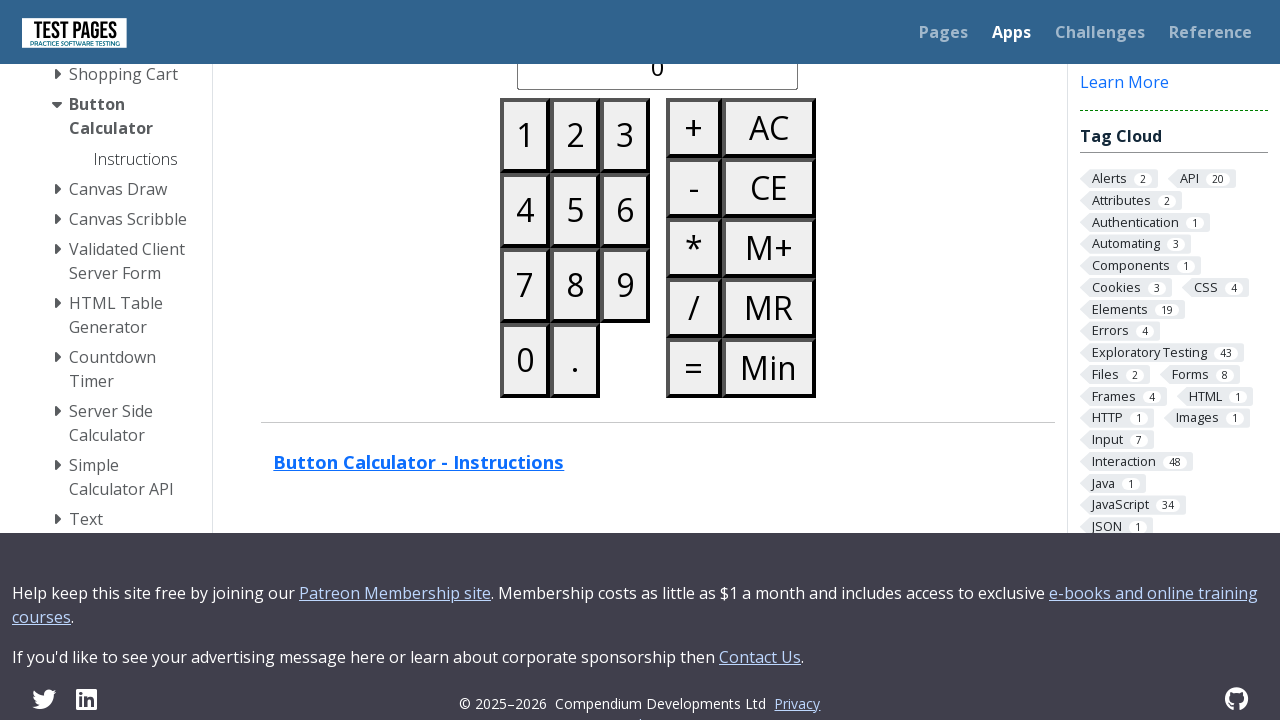

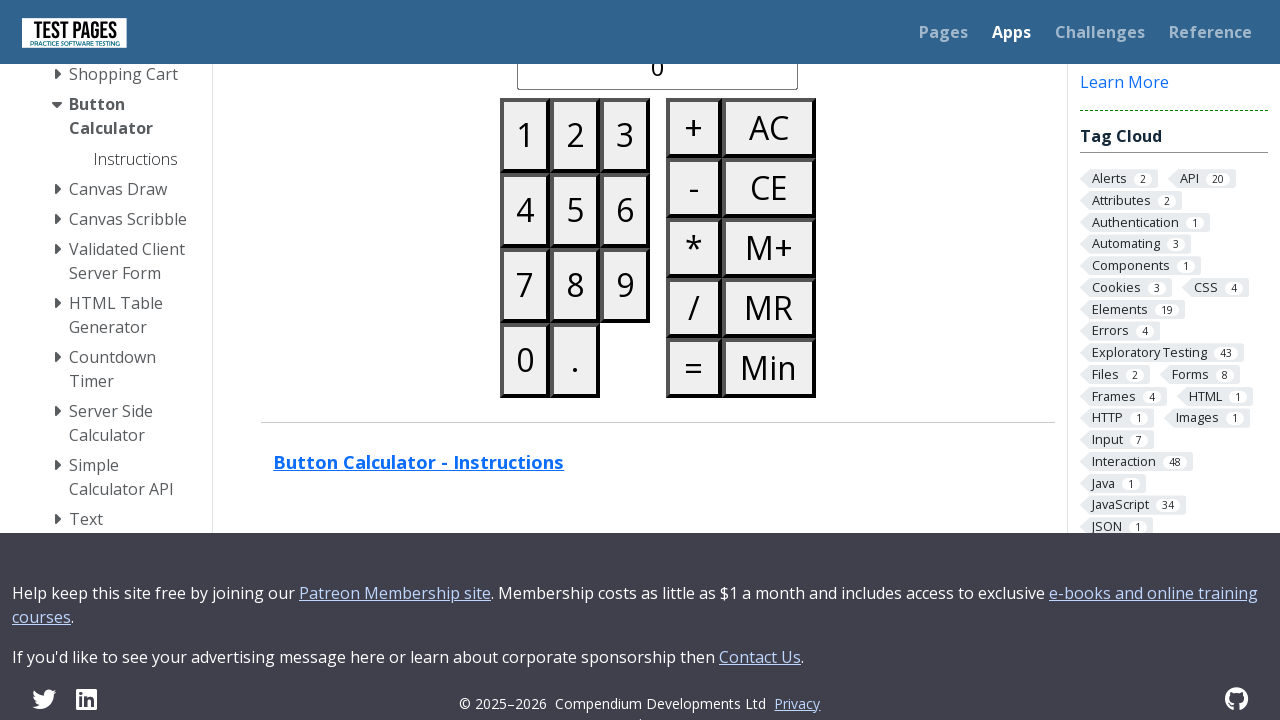